Tests registration form validation when password is less than 6 characters

Starting URL: https://alada.vn/tai-khoan/dang-ky.html

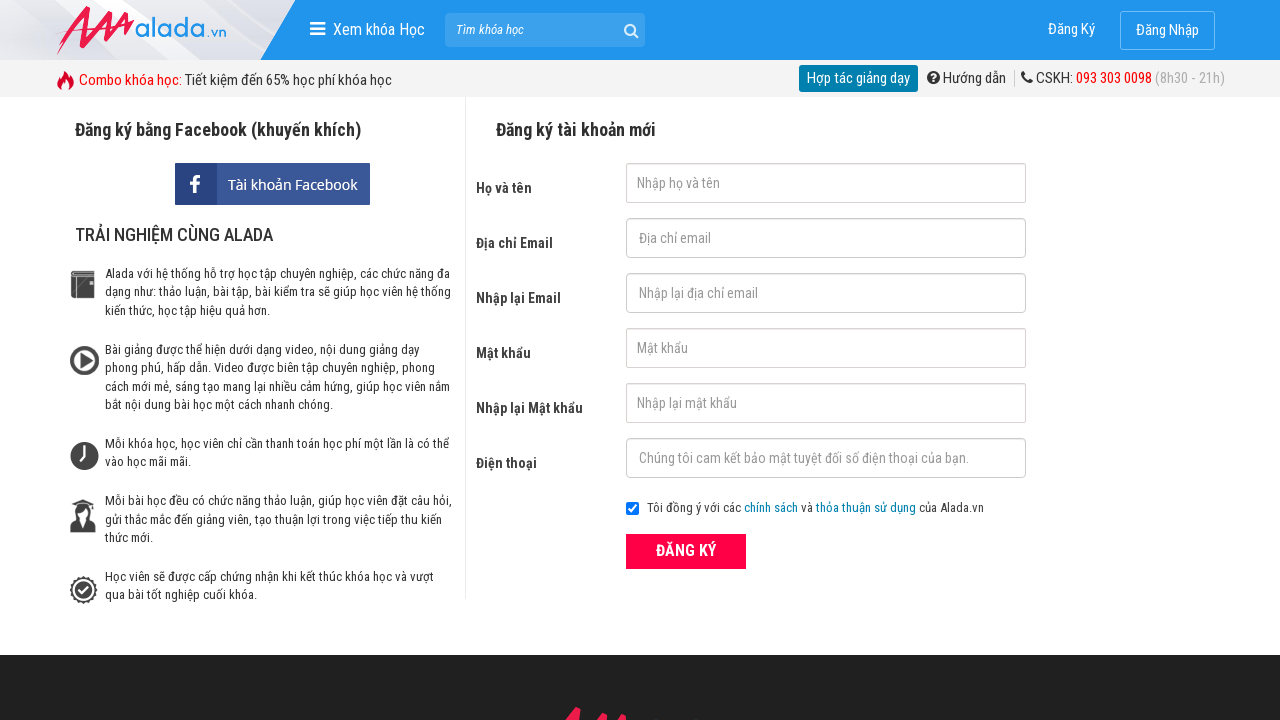

Filled first name field with 'Lanh' on #txtFirstname
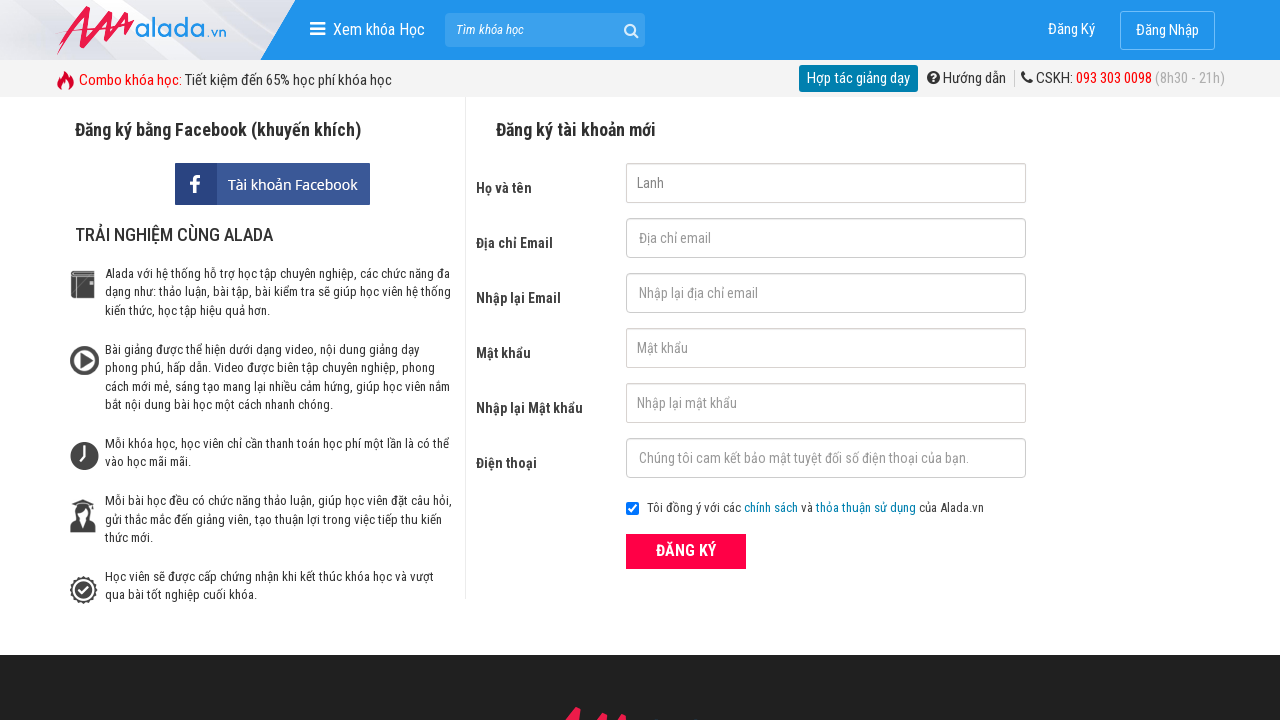

Filled email field with 'Lanh@gmail.com' on #txtEmail
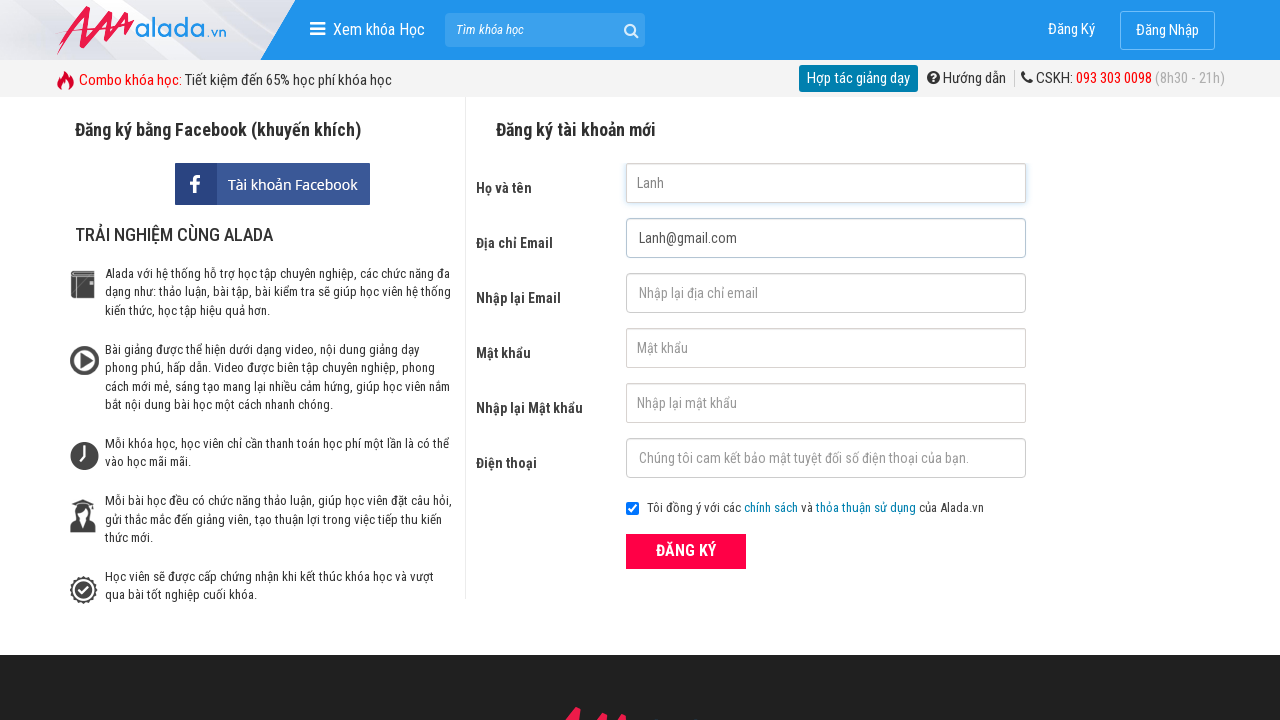

Filled confirm email field with 'Lanh@gmail.com' on #txtCEmail
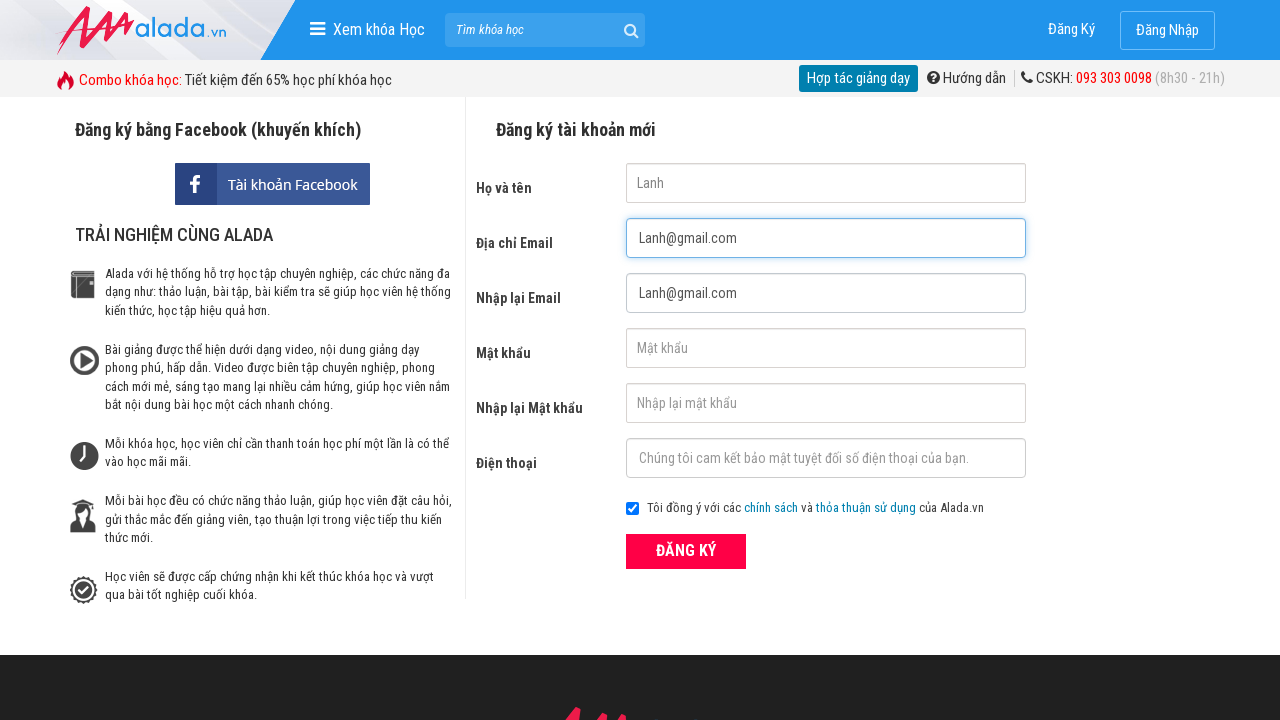

Filled password field with '123' (less than 6 characters) on #txtPassword
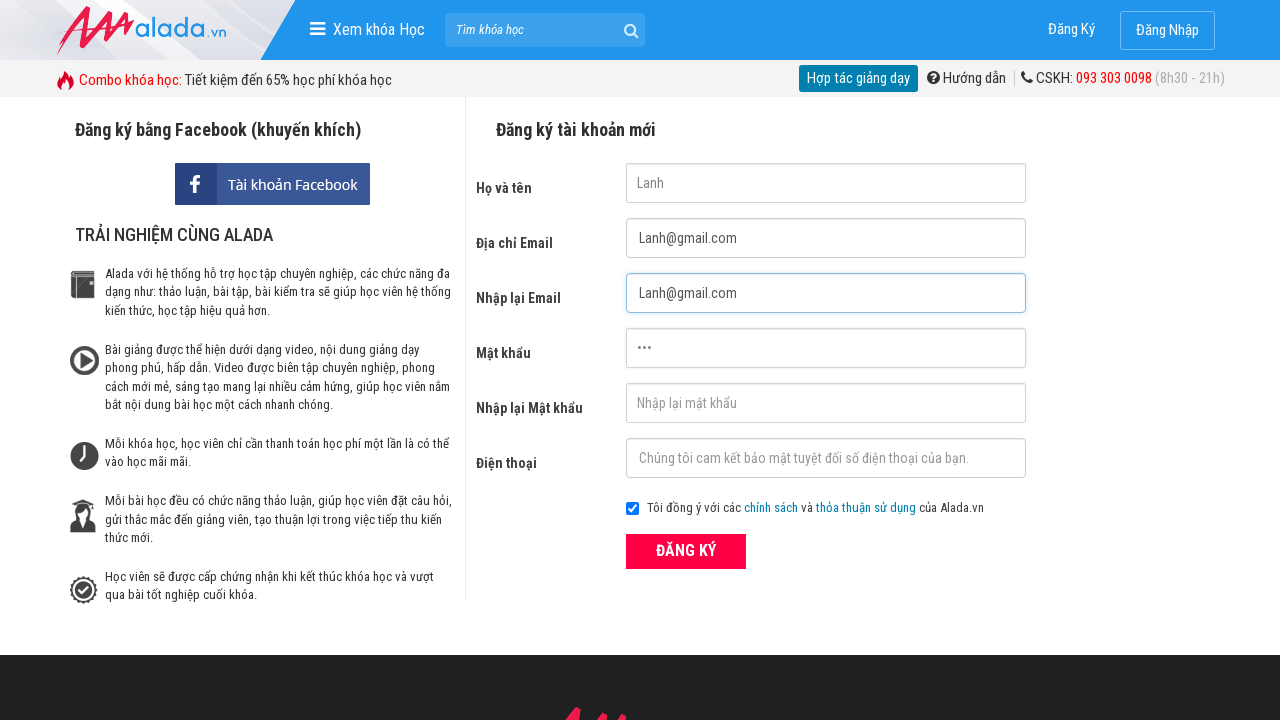

Filled confirm password field with '123' on #txtCPassword
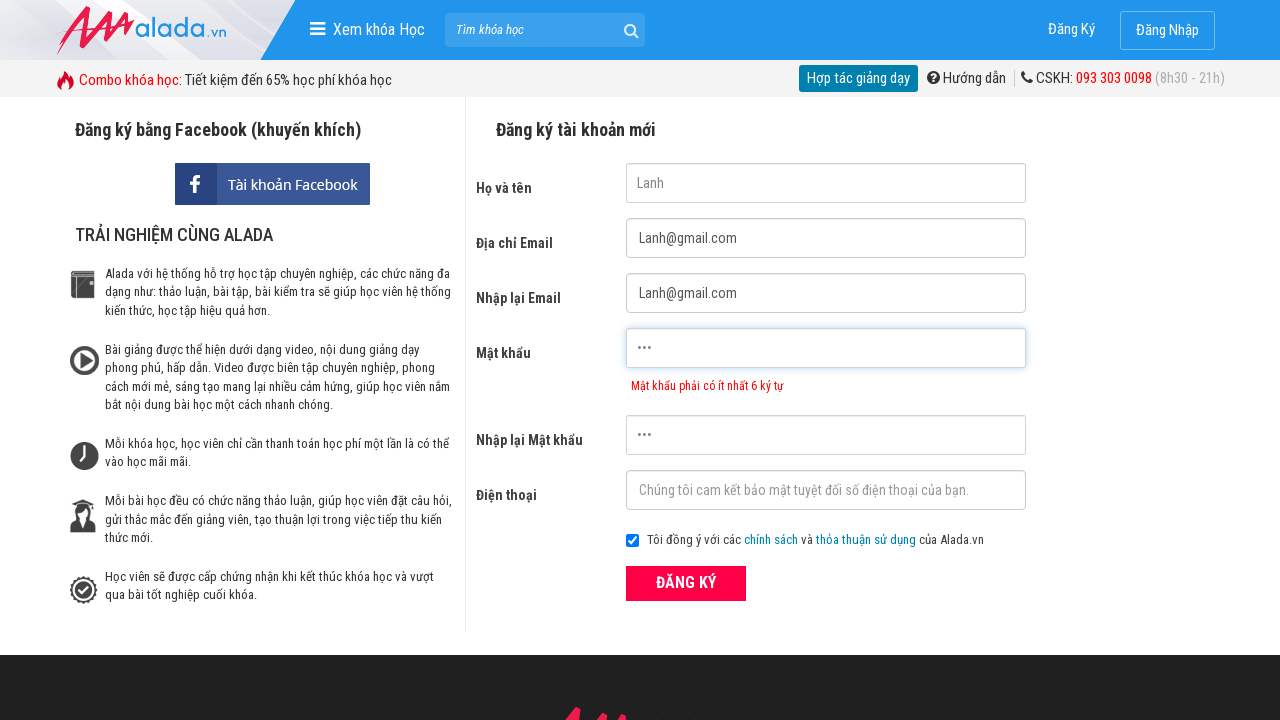

Filled phone number field with '0987654321' on #txtPhone
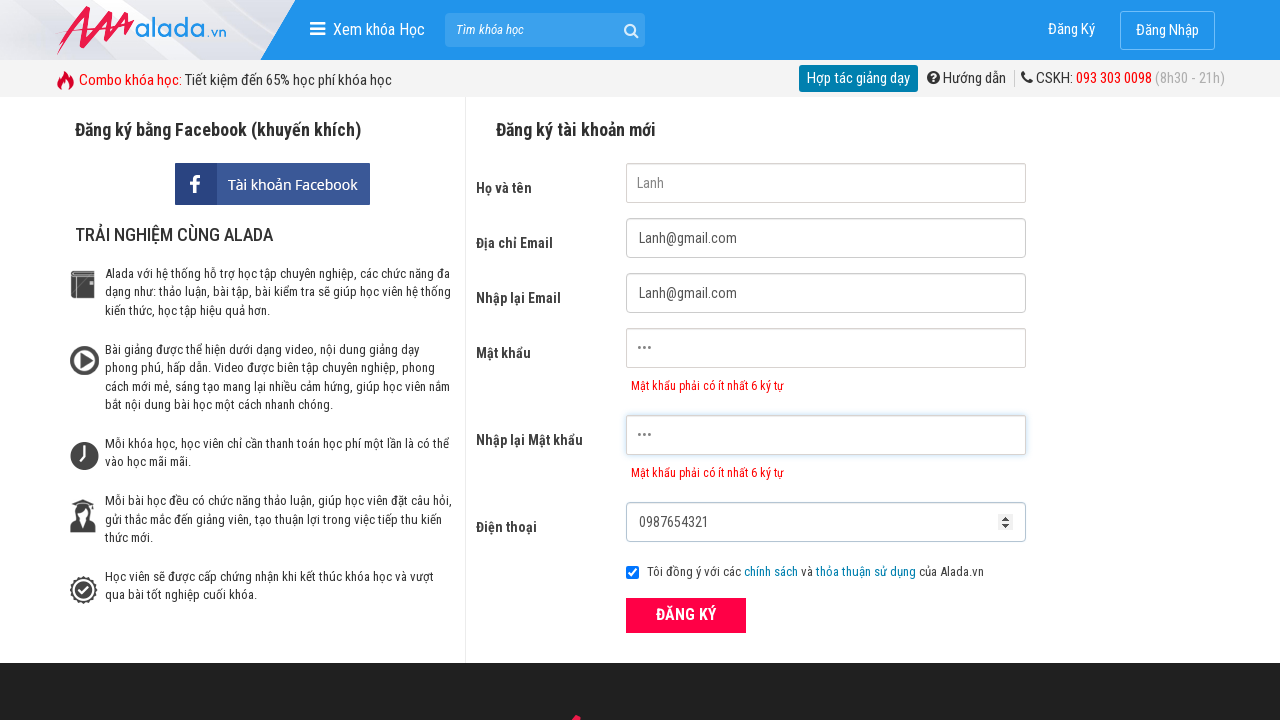

Clicked ĐĂNG KÝ (Register) button at (686, 615) on xpath=//form[@id='frmLogin']//button[text()='ĐĂNG KÝ']
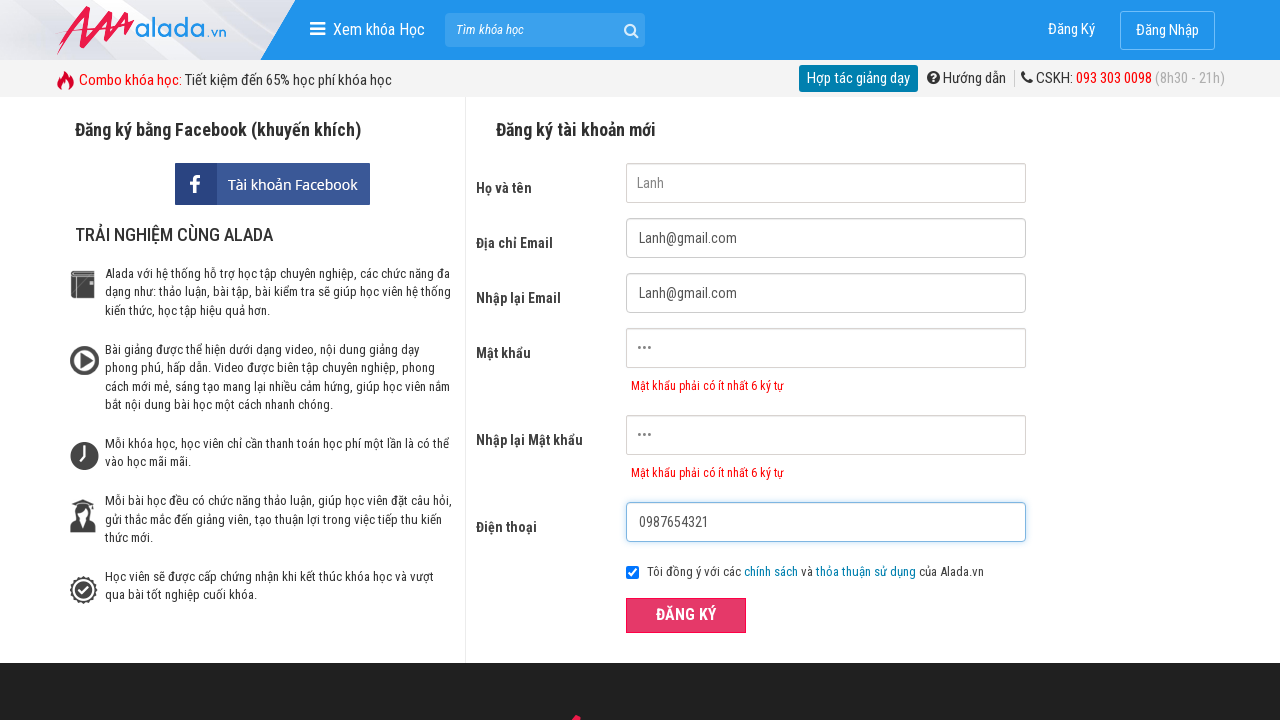

Password error message appeared
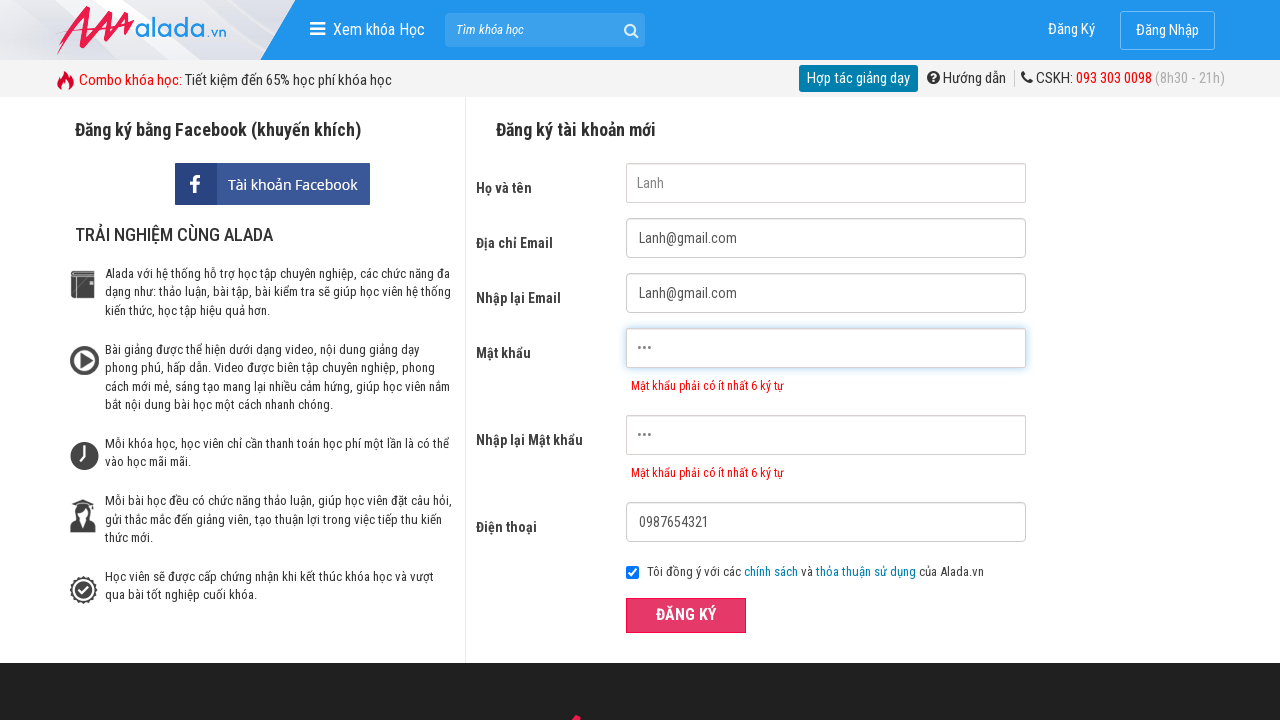

Confirm password error message appeared
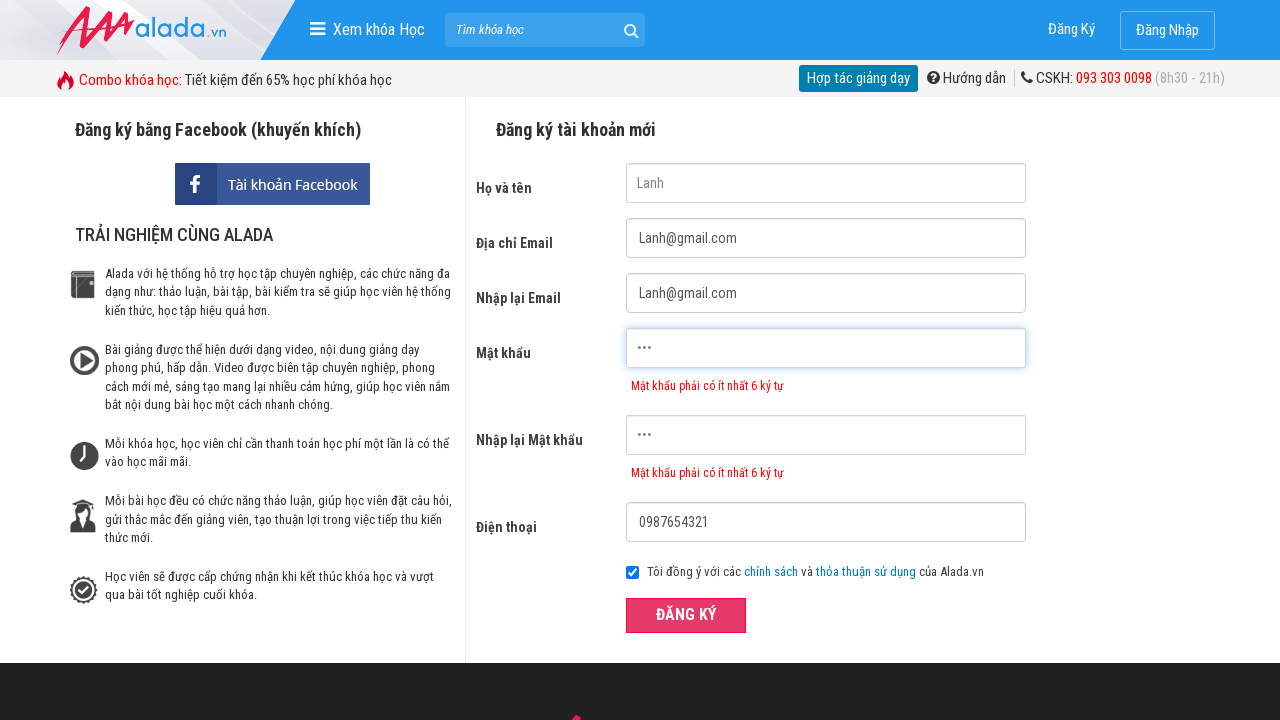

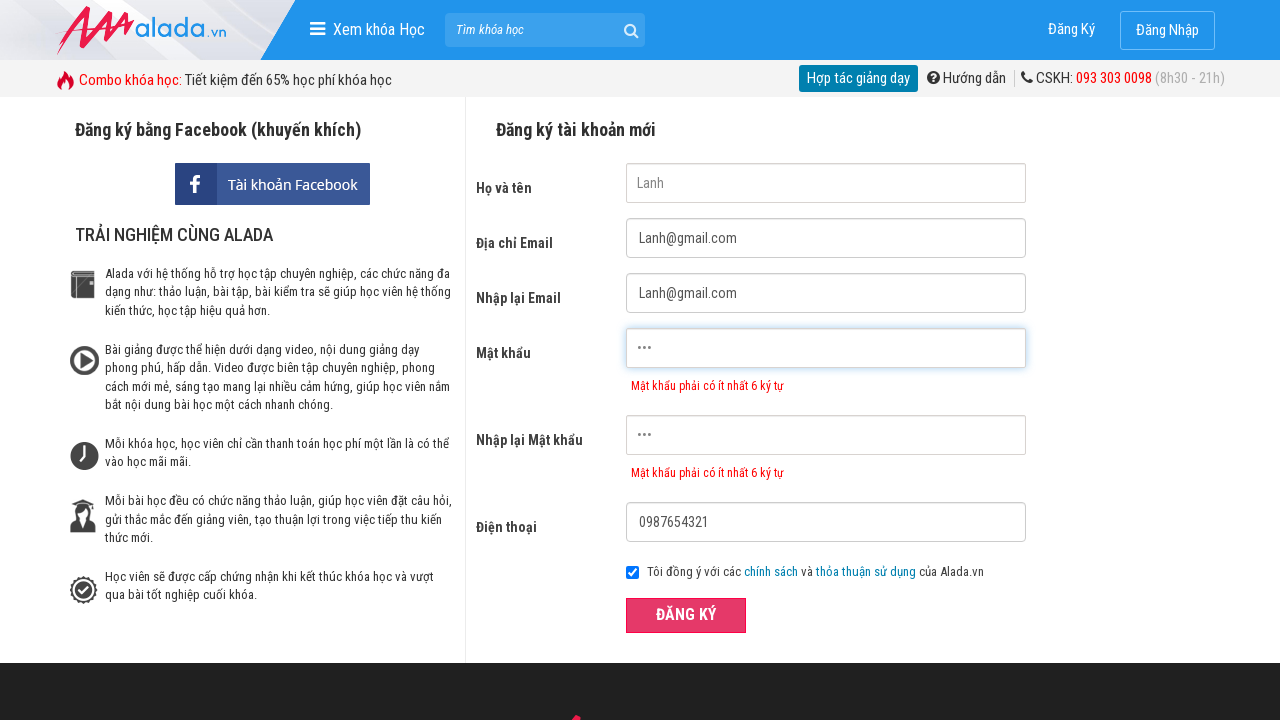